Tests dynamic input enable/disable functionality by clicking the enable button, verifying the input is enabled, then disabling it and verifying it's disabled

Starting URL: http://the-internet.herokuapp.com/dynamic_controls

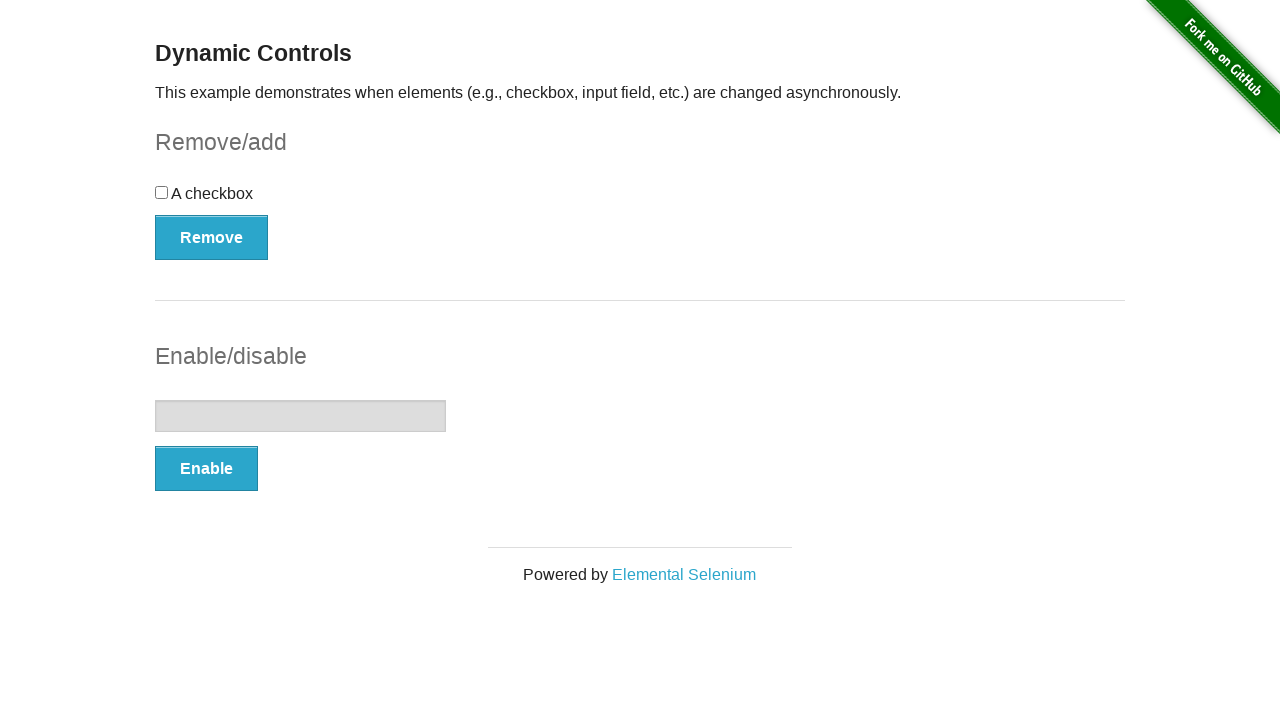

Clicked the Enable button to enable the input field at (206, 469) on #input-example button[type='button']
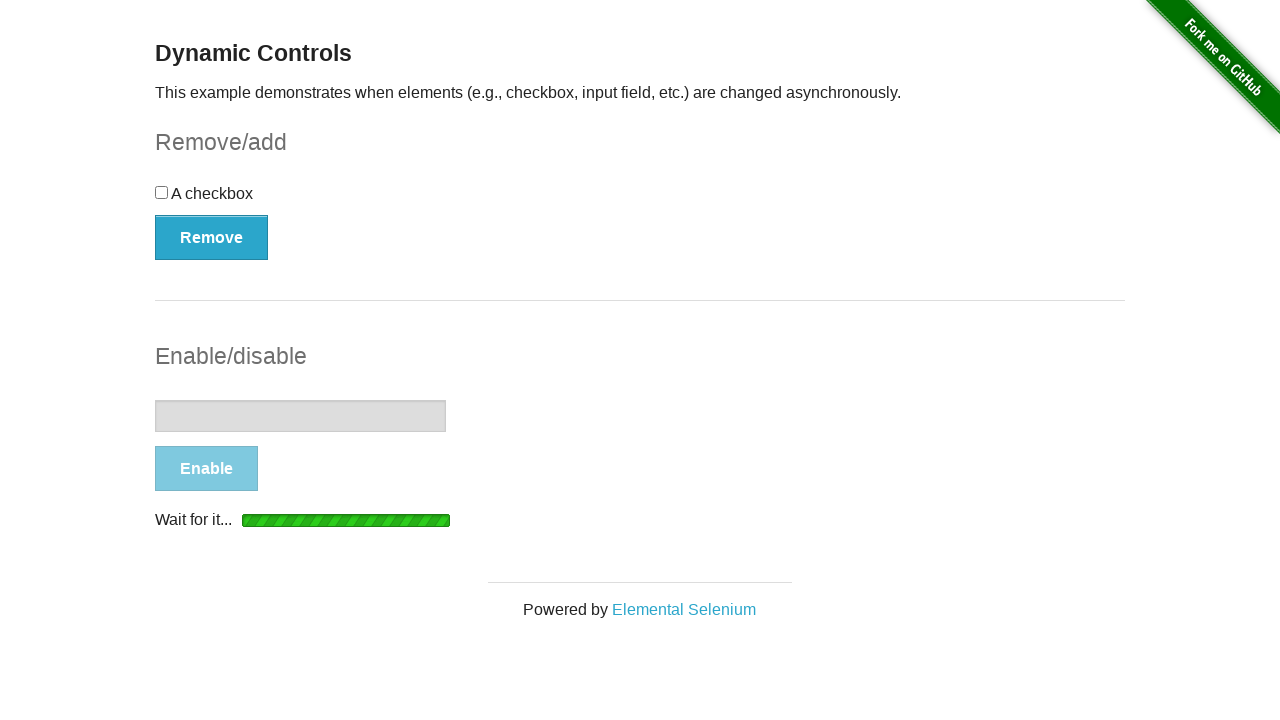

Waited for the 'It's enabled!' message to appear
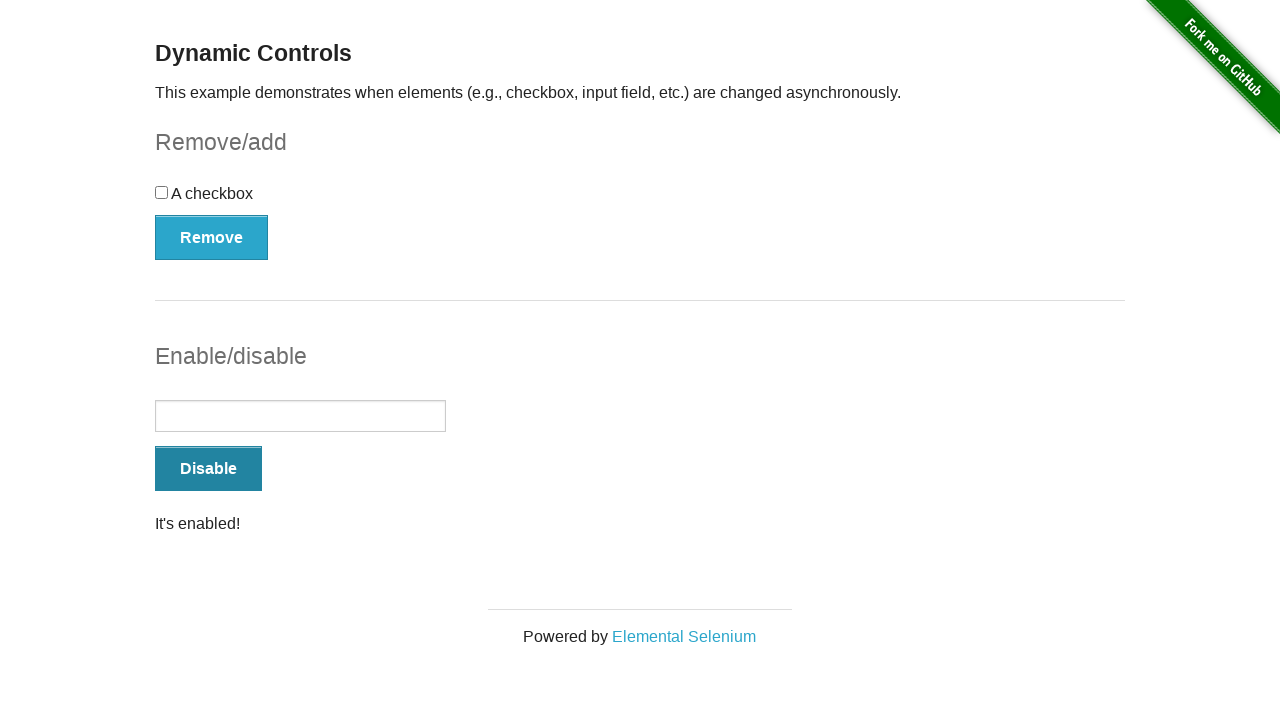

Clicked the Disable button to disable the input field at (208, 469) on #input-example button[type='button']
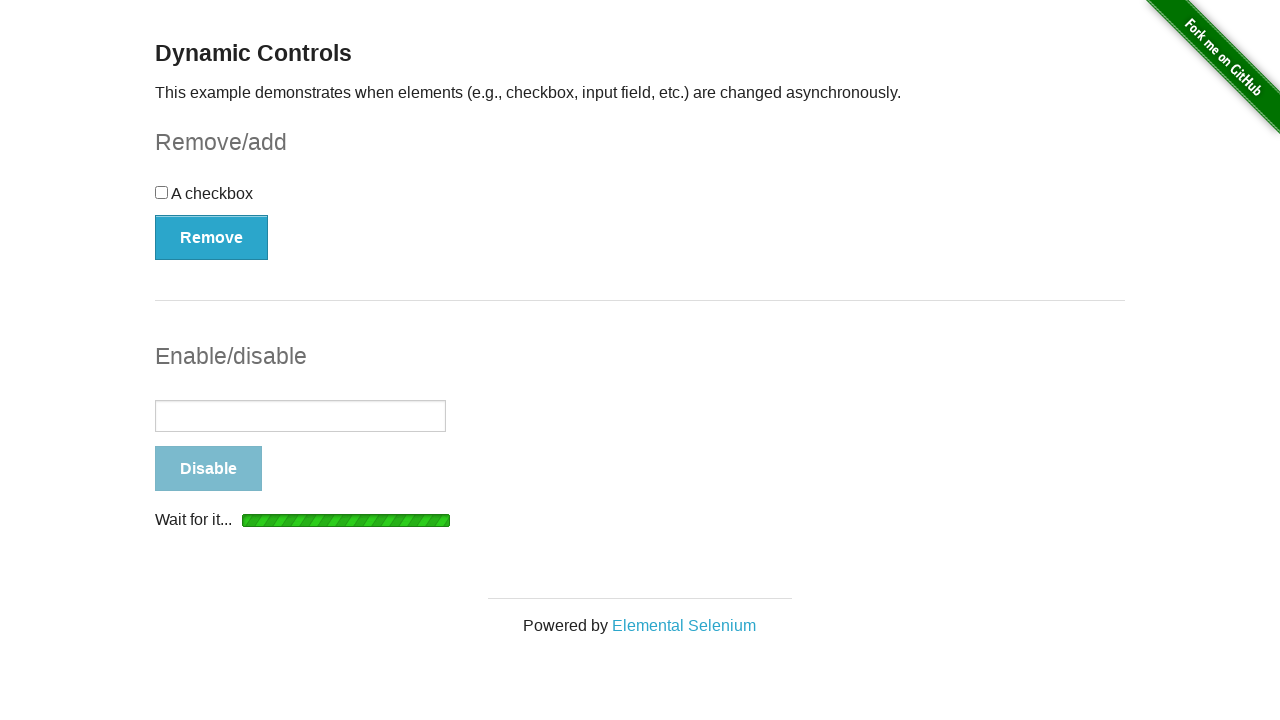

Waited for the 'It's disabled!' message to appear
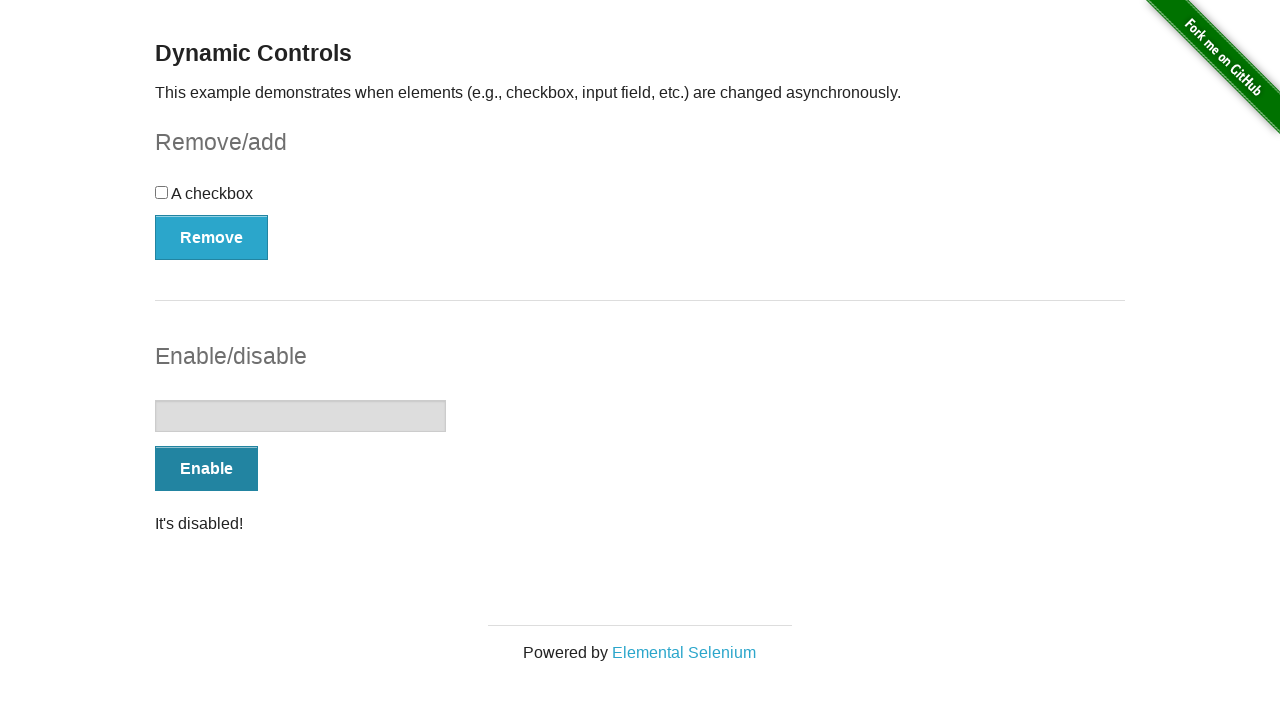

Clicked the Enable button again to re-enable the input field at (206, 469) on #input-example button[type='button']
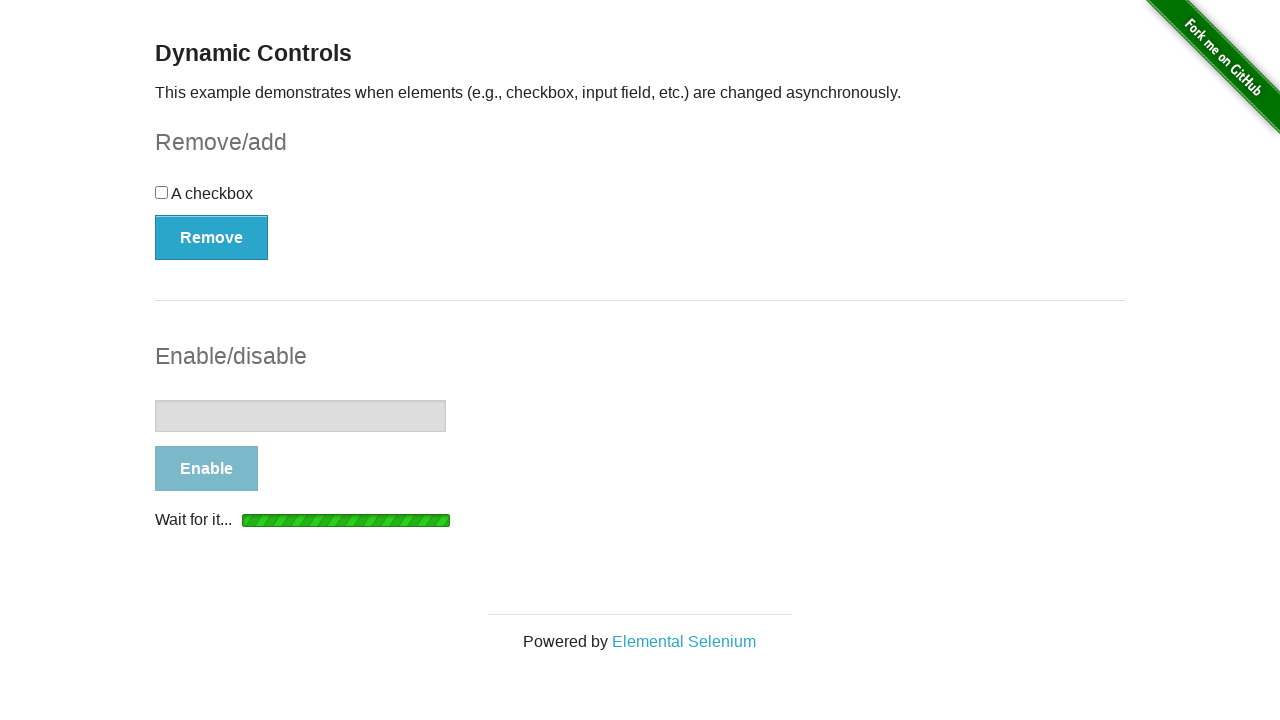

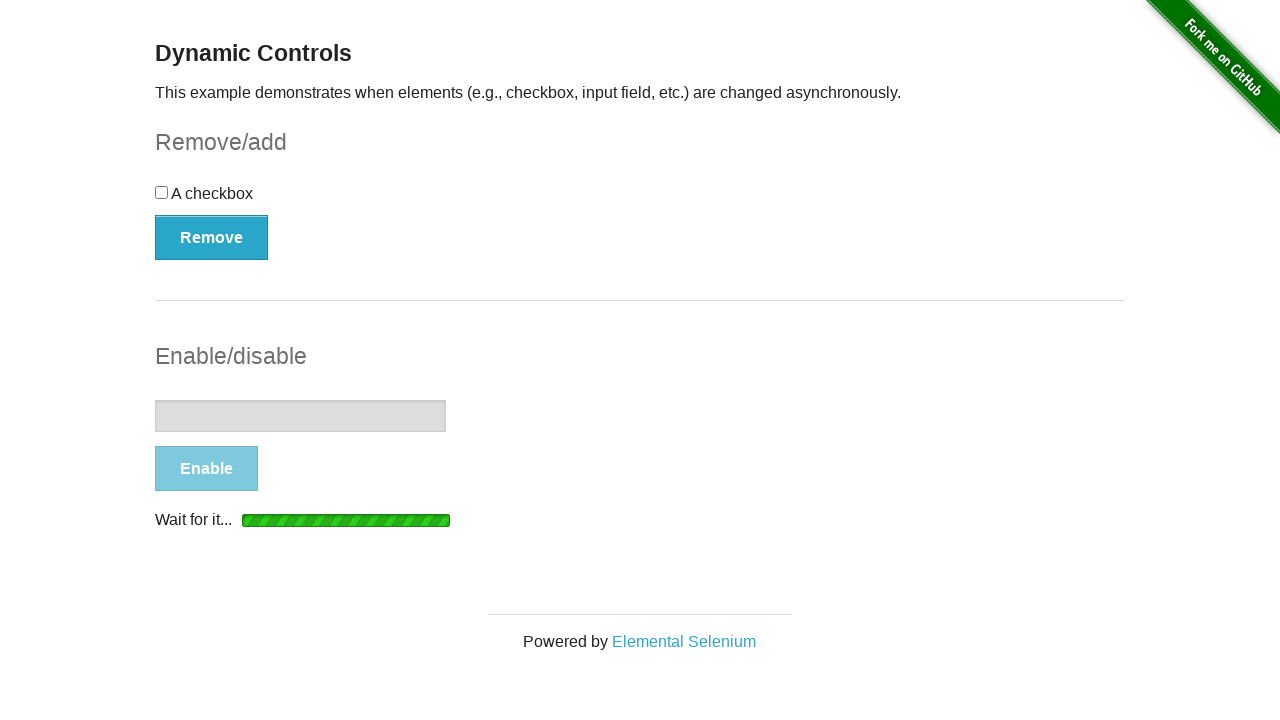